Tests sortable table functionality by clicking a column header to sort the table and verifying the sorting works

Starting URL: https://v1.training-support.net/selenium/tables

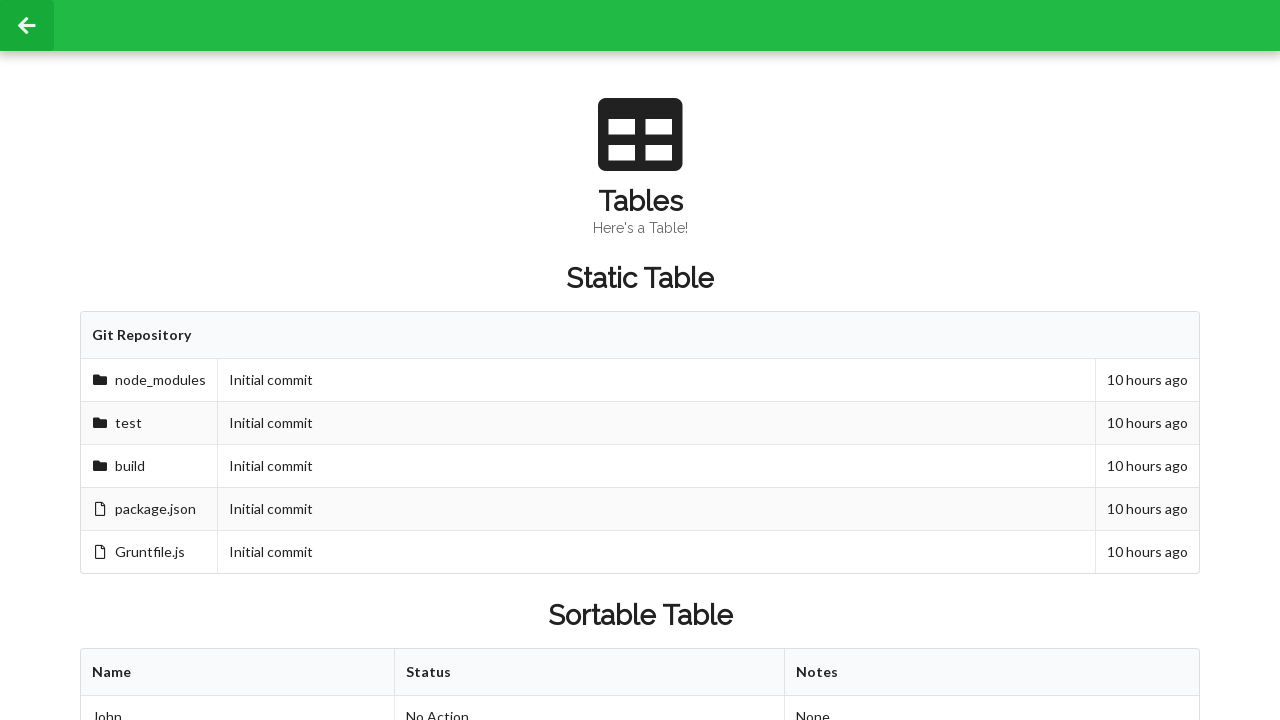

Waited for sortable table to load
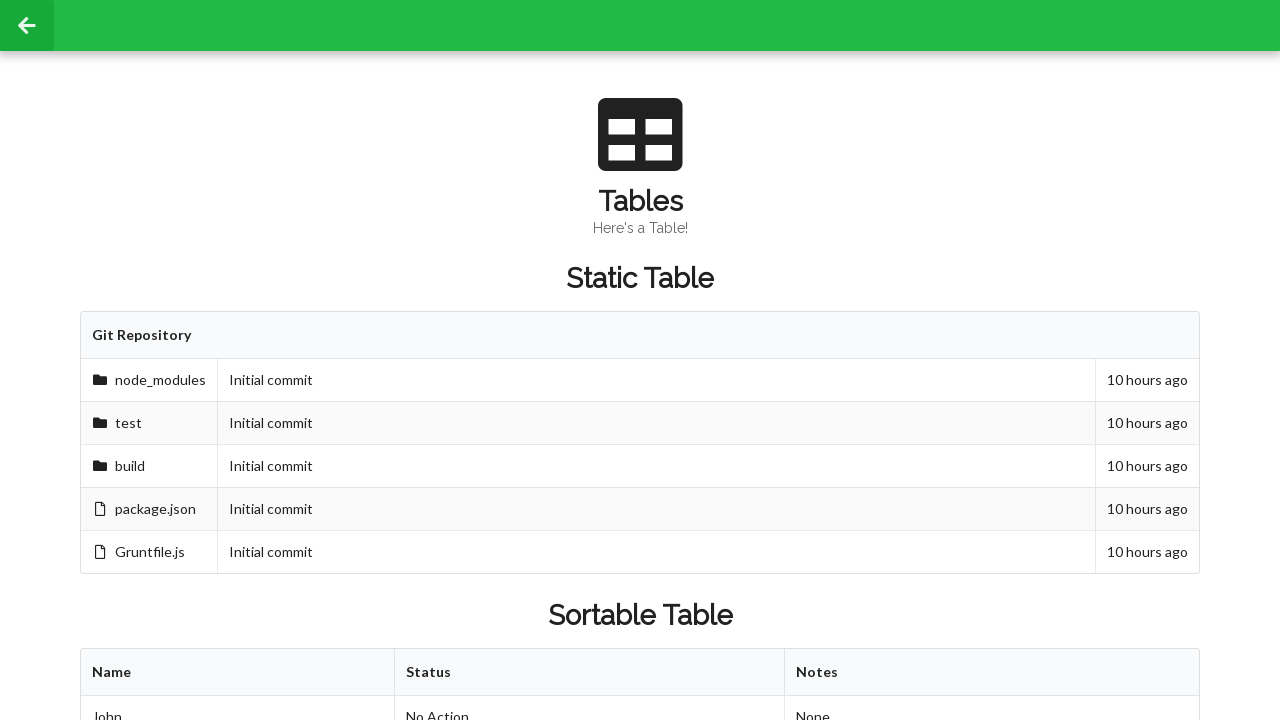

Clicked first column header to sort table at (238, 673) on xpath=//table[@id='sortableTable']/thead/tr/th[1]
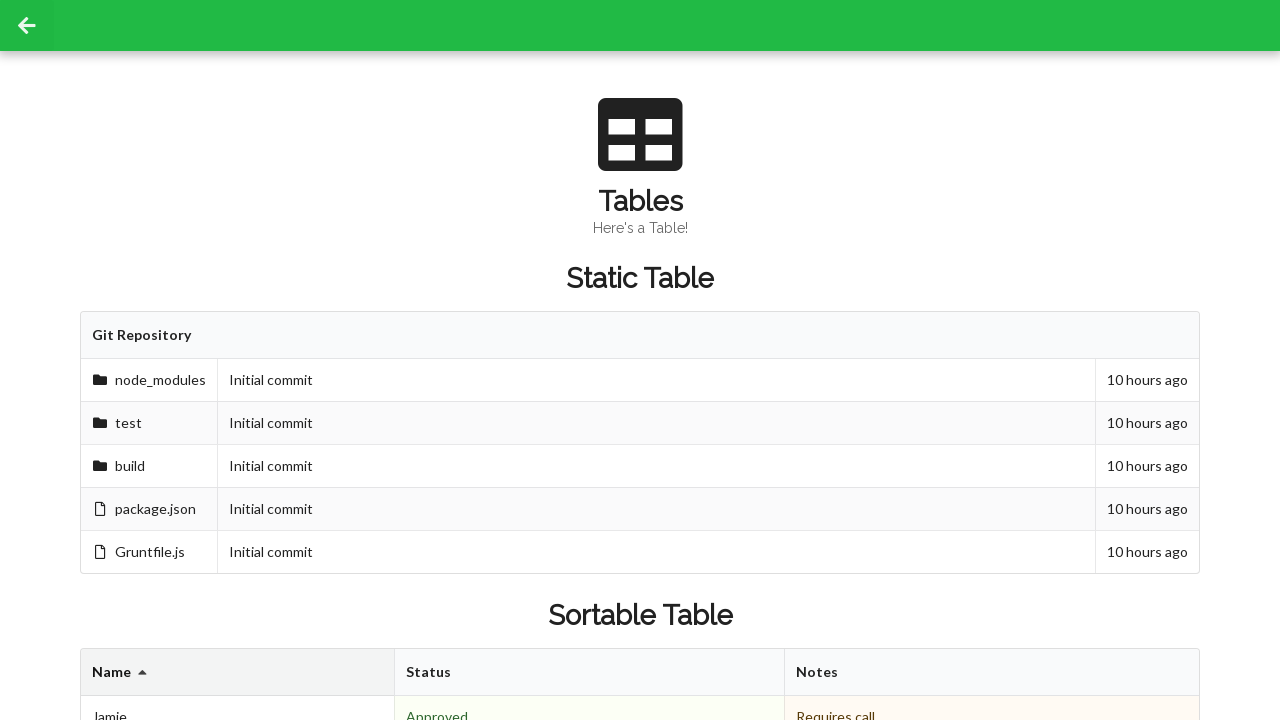

Waited for sorting to complete
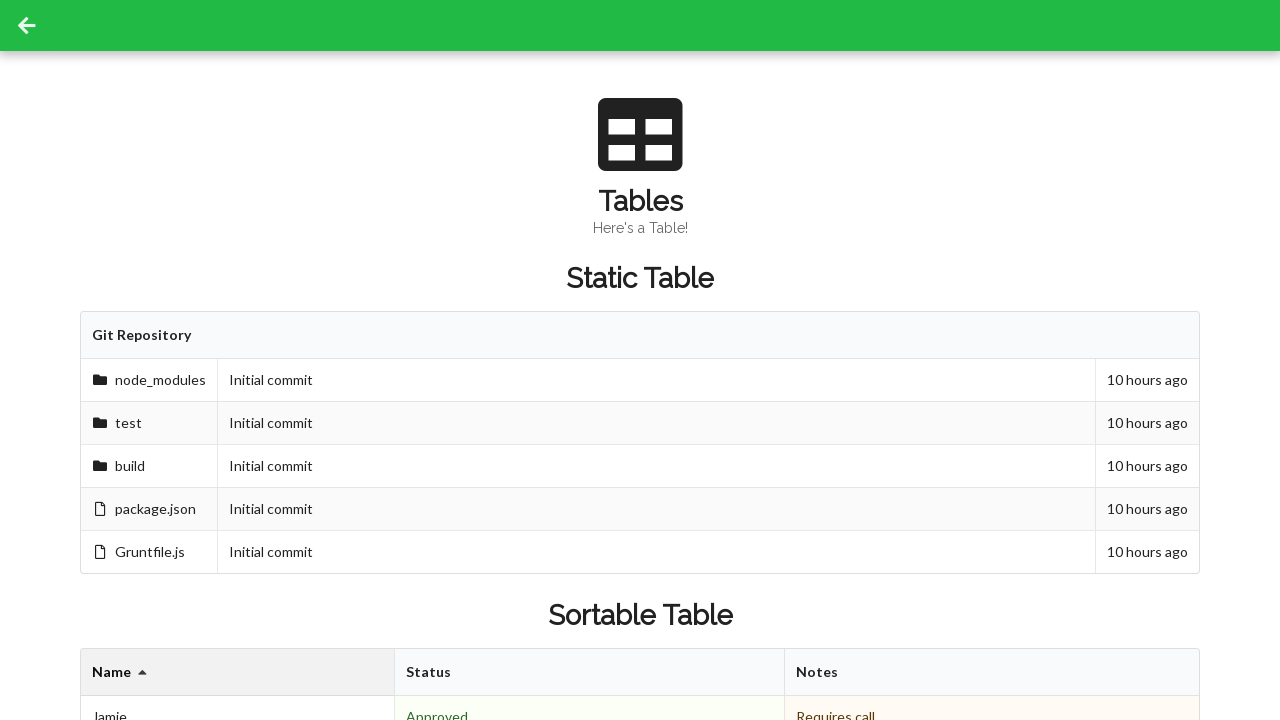

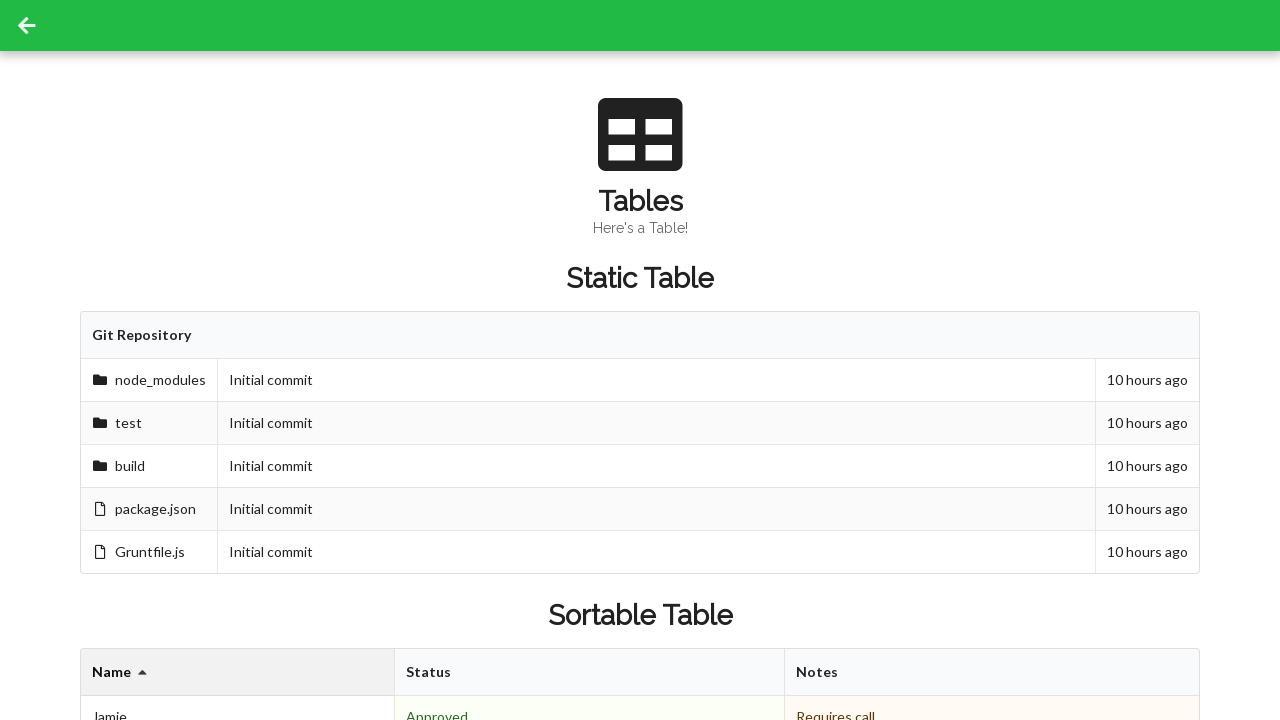